Opens the OTUS website homepage

Starting URL: https://otus.ru/

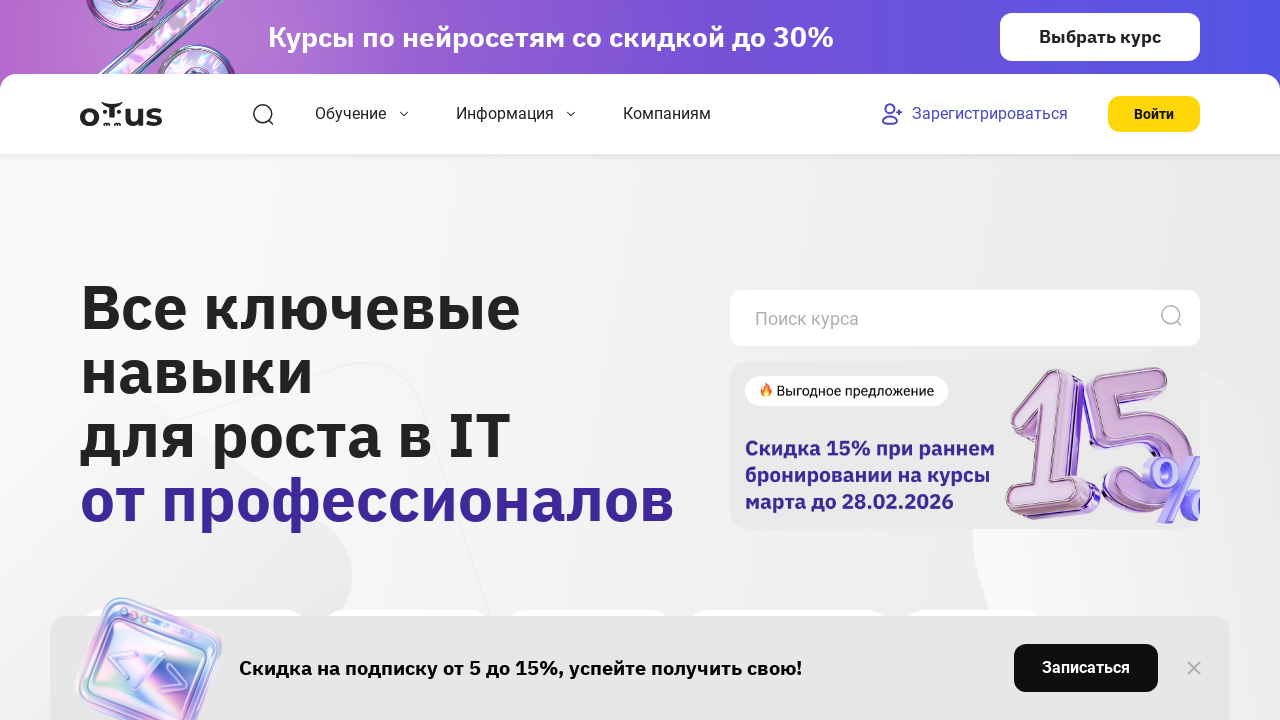

Navigated to OTUS website homepage
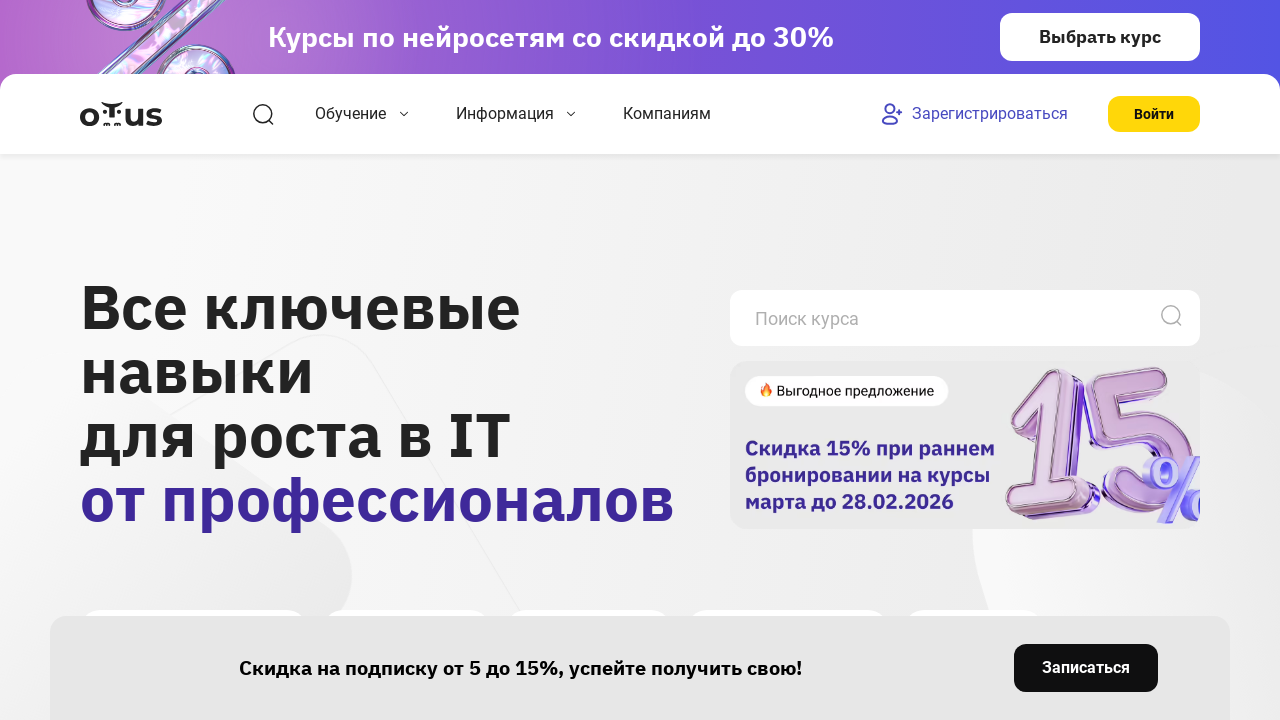

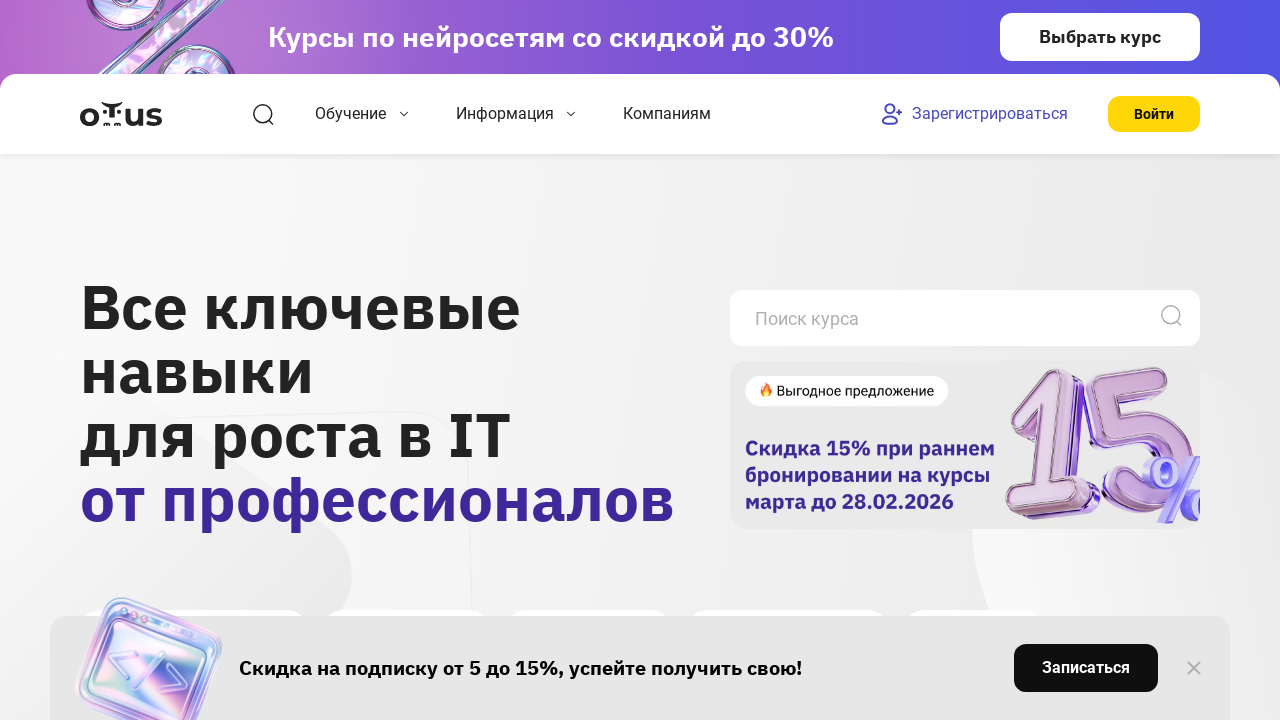